Tests the Python.org search functionality by entering "pycon" in the search box and submitting the search form

Starting URL: https://www.python.org

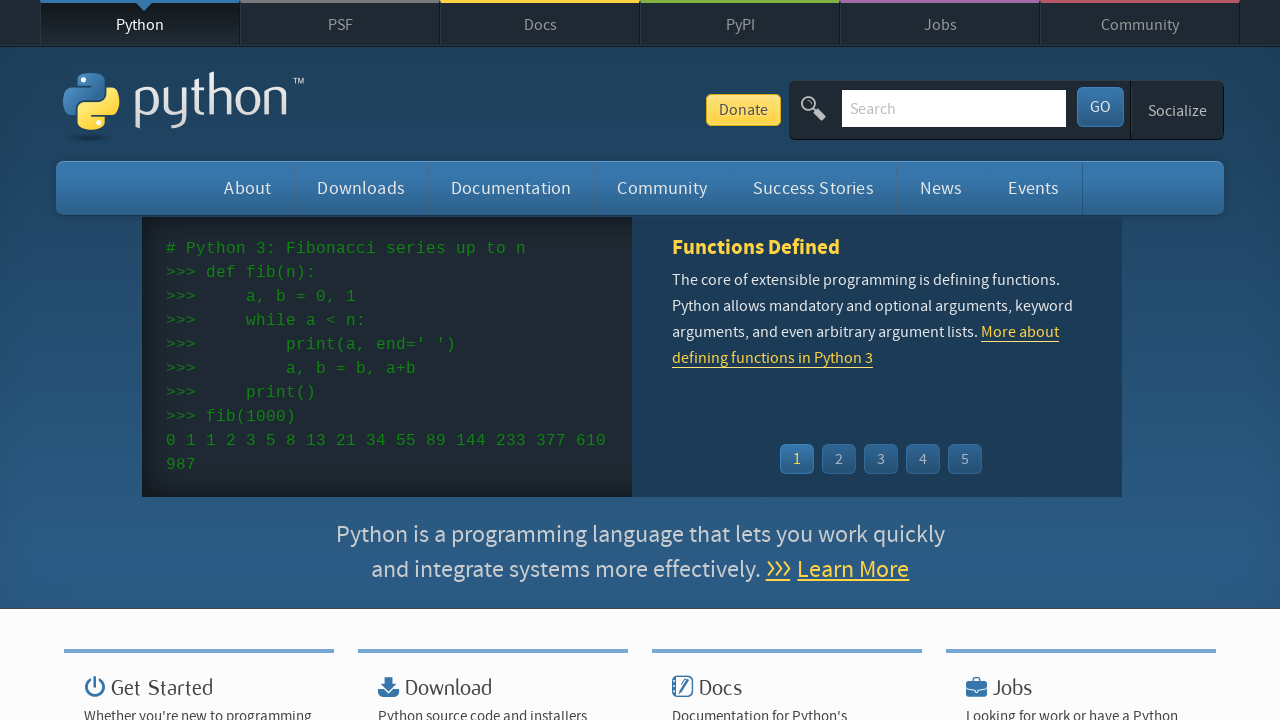

Filled search box with 'pycon' on input[name='q']
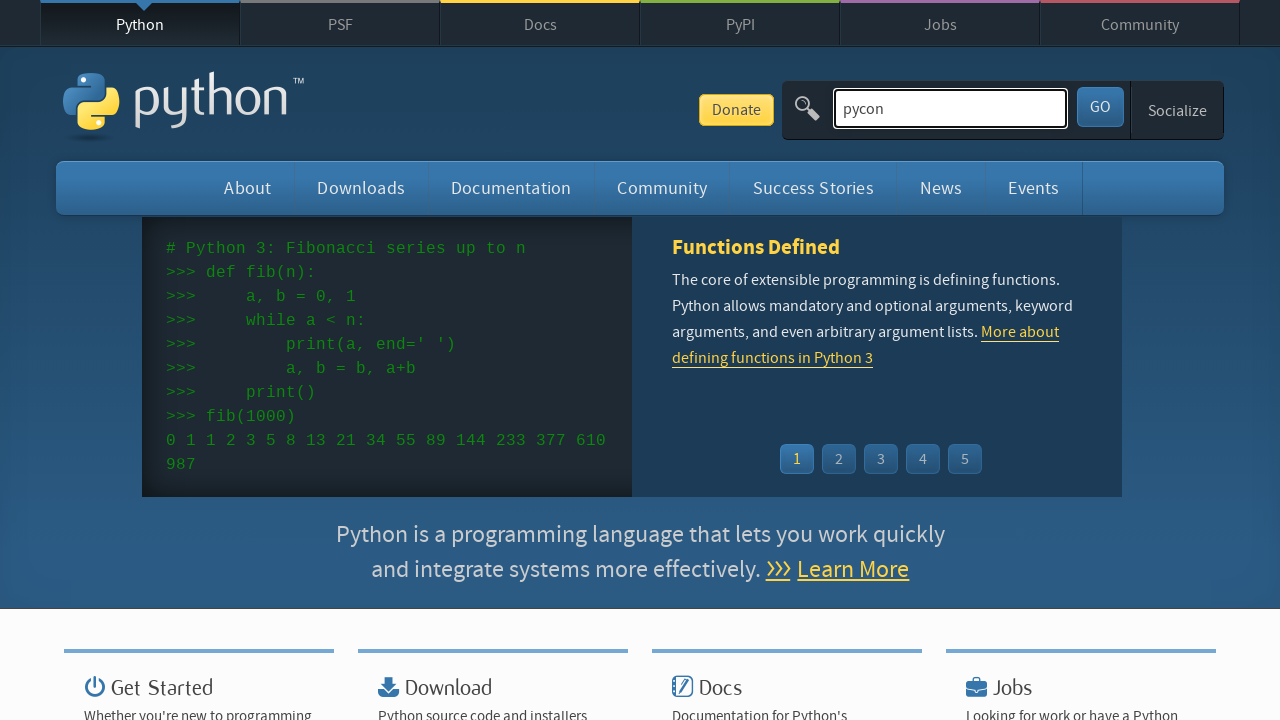

Pressed Enter to submit search form on input[name='q']
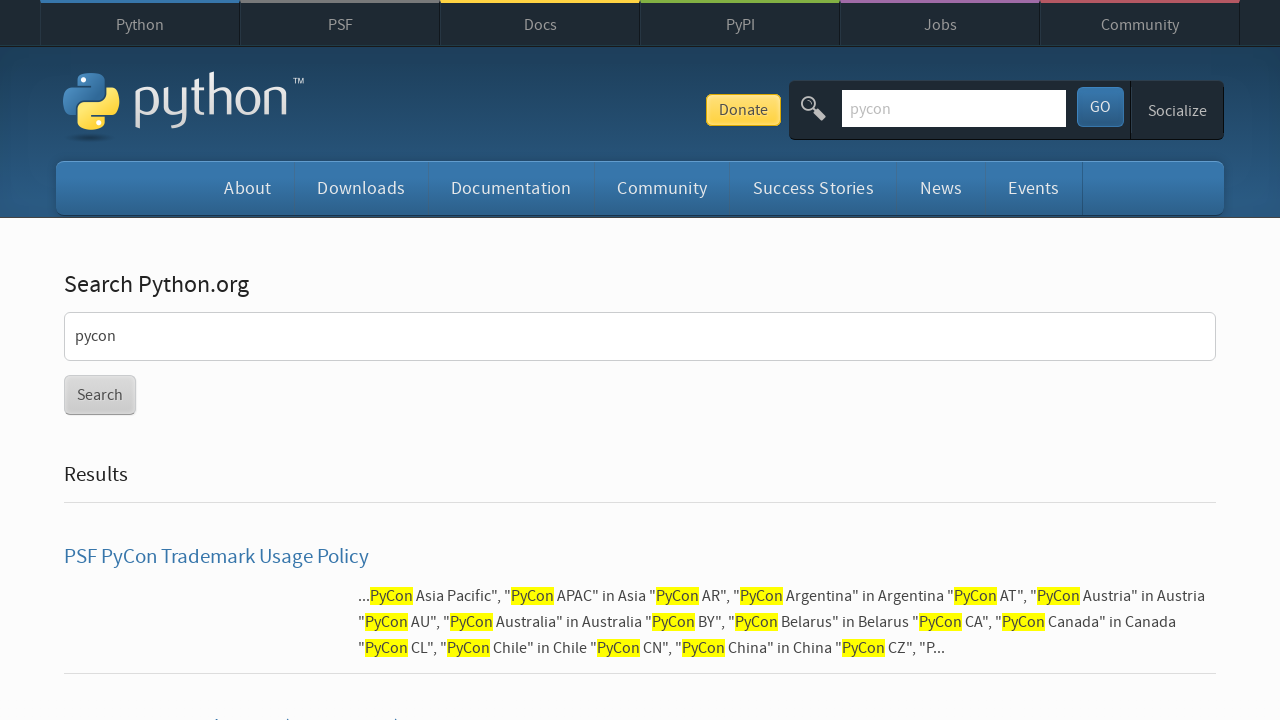

Search results loaded (networkidle state reached)
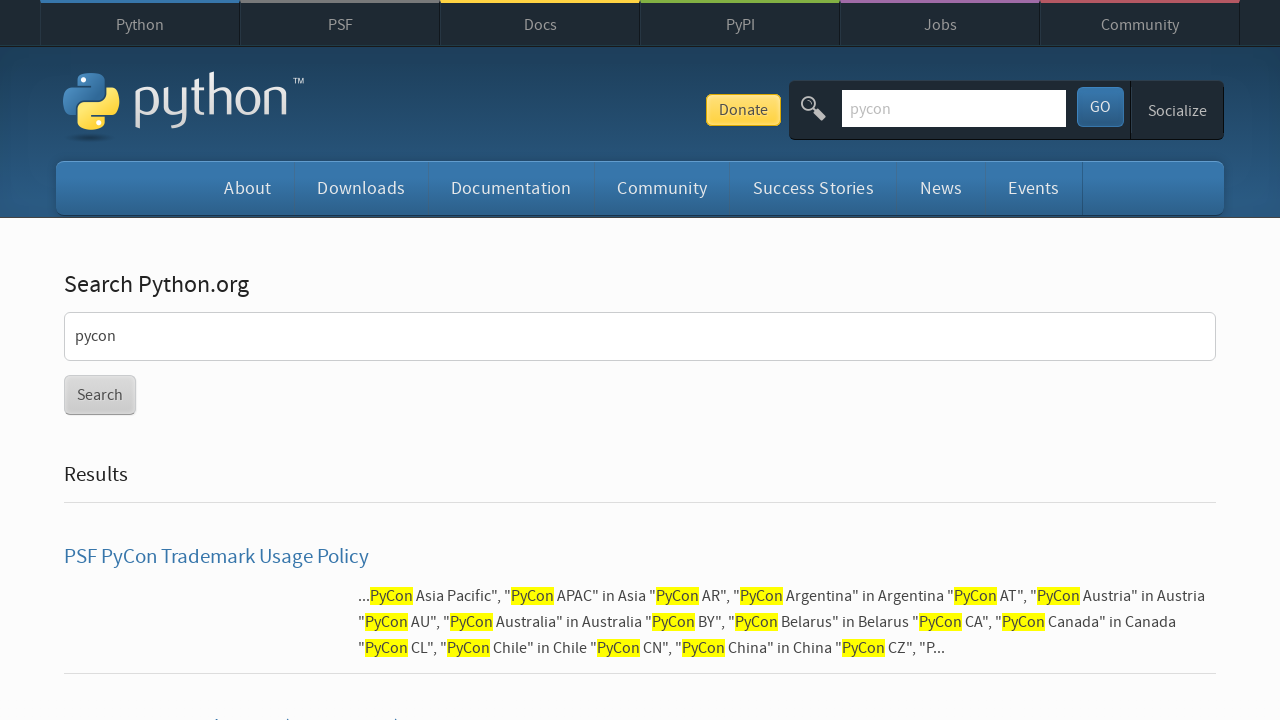

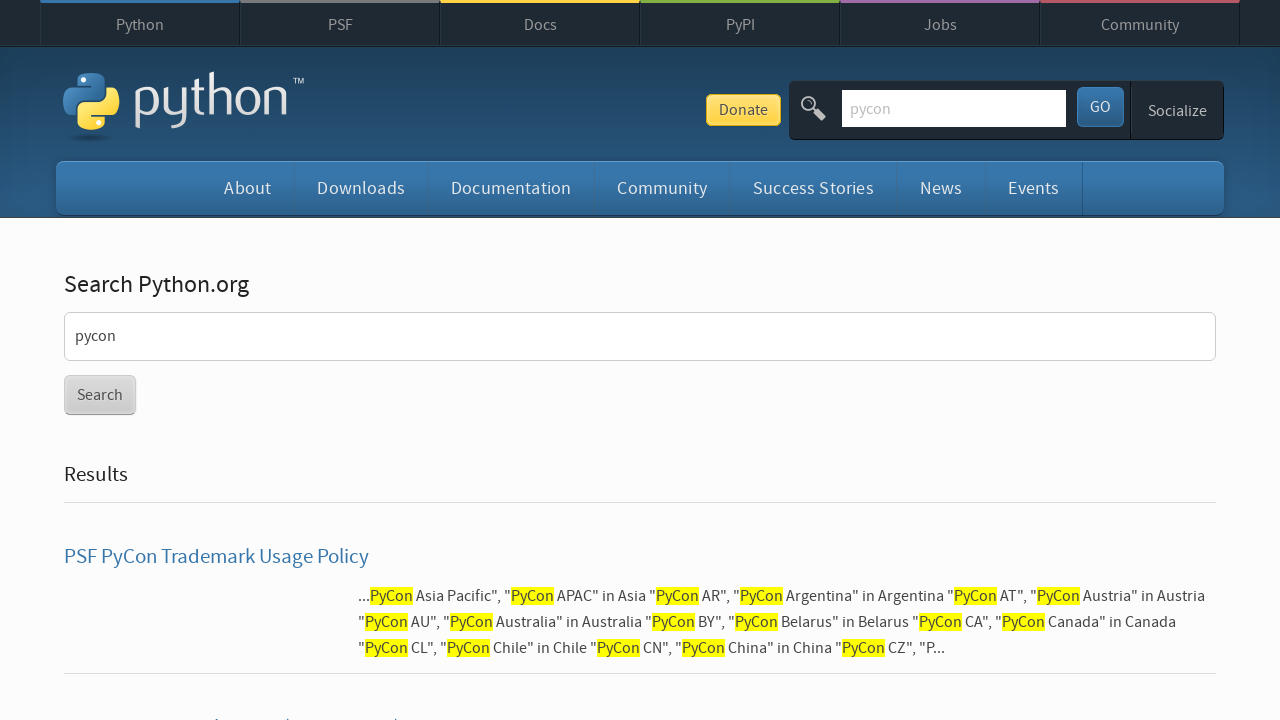